Tests radio button selection within an iframe on W3Schools by selecting HTML option and verifying the selection

Starting URL: https://www.w3schools.com/html/tryit.asp?filename=tryhtml_input_radio

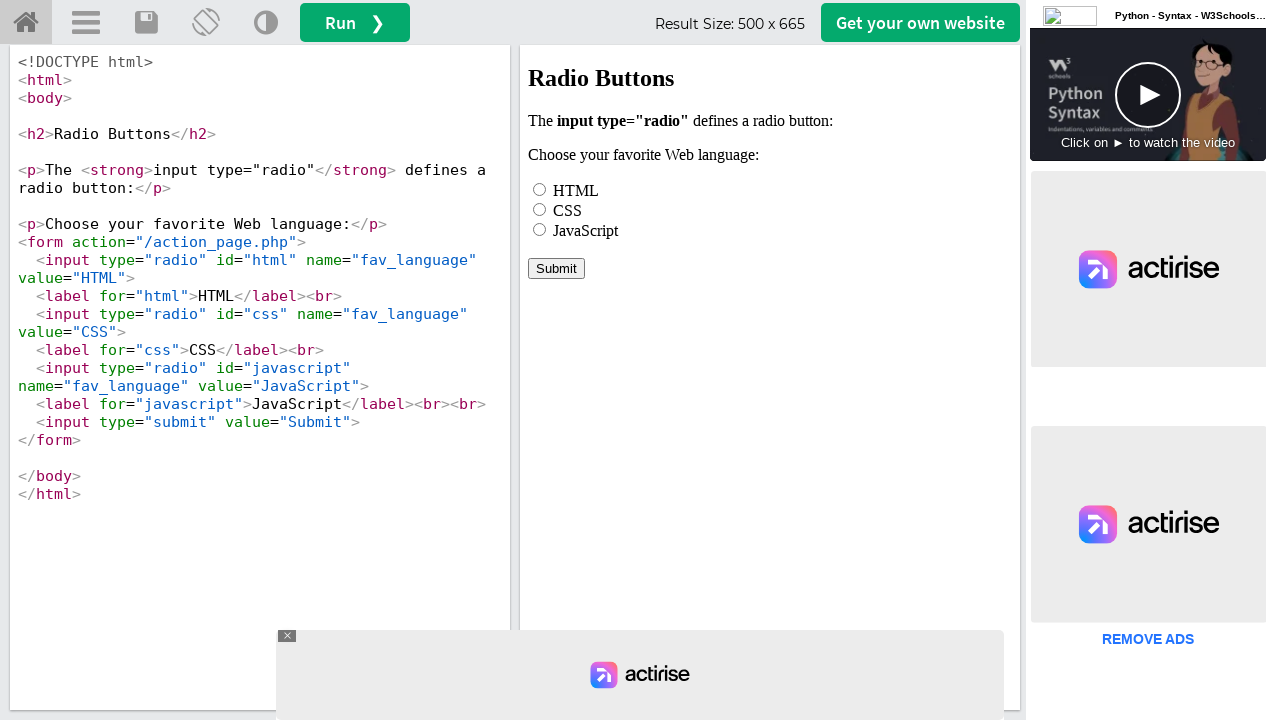

Waited for iframe#iframeResult to load
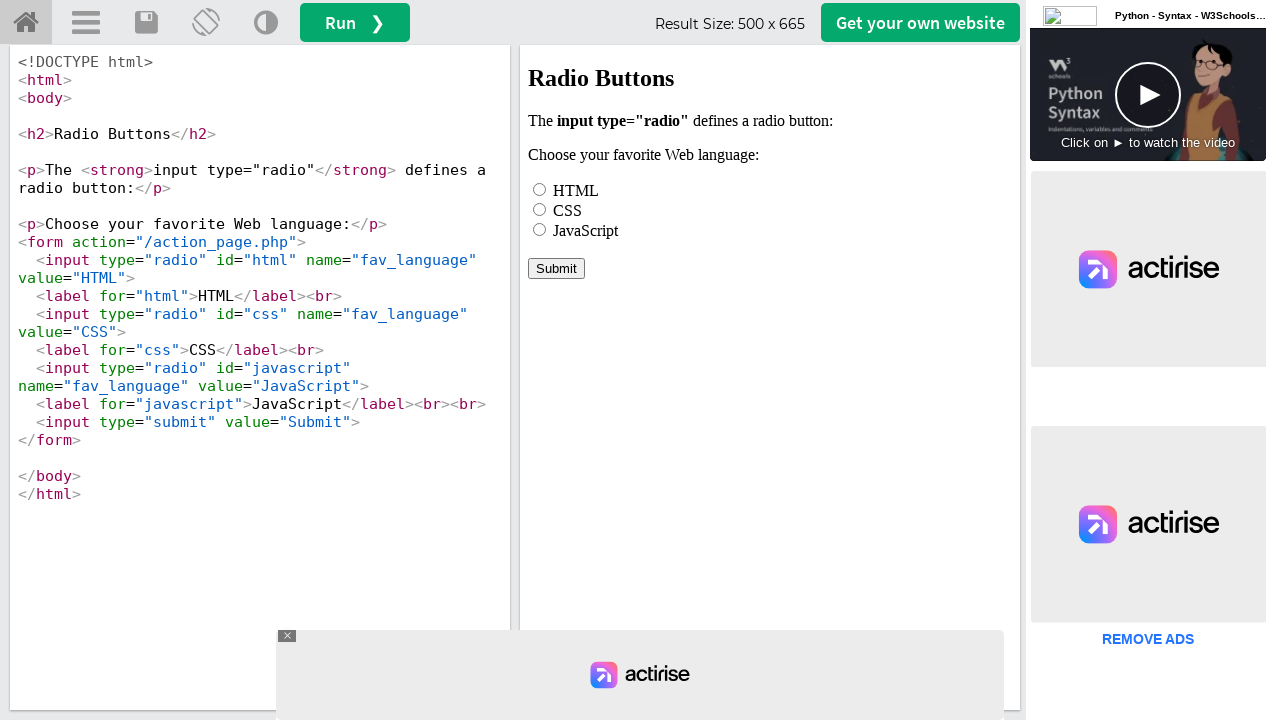

Located iframe#iframeResult for interaction
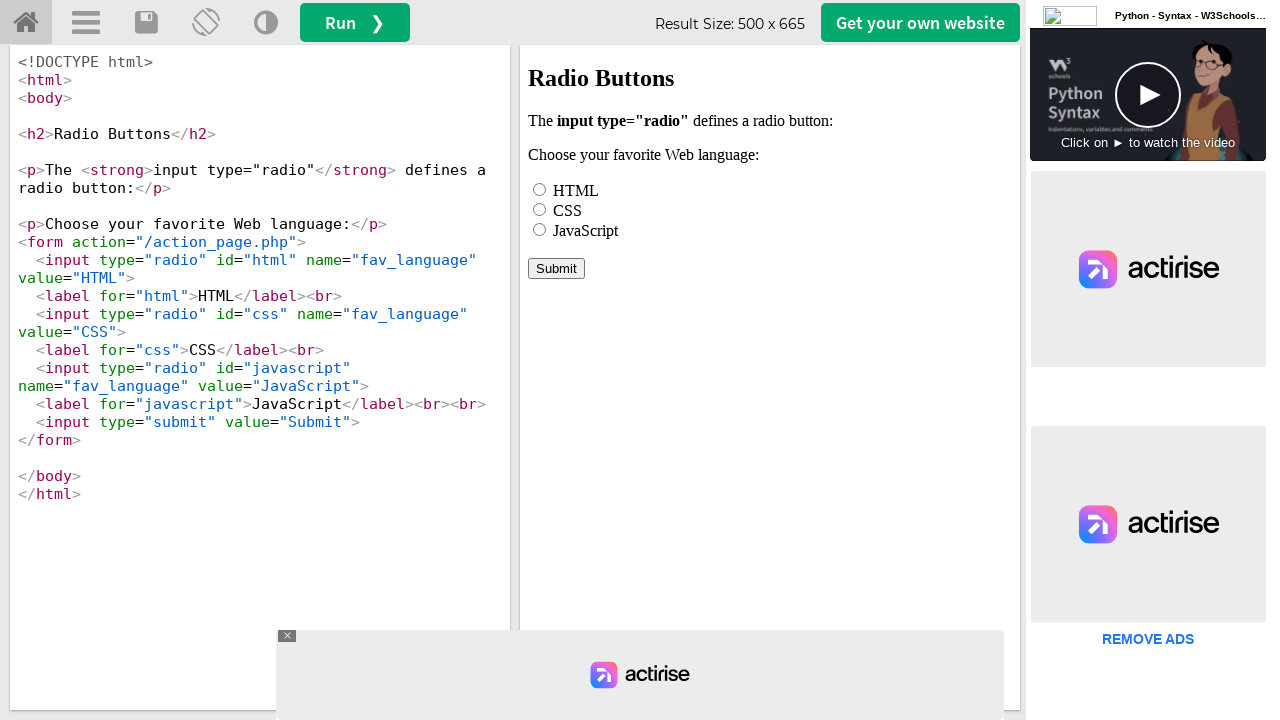

Clicked HTML radio button option at (540, 189) on iframe#iframeResult >> internal:control=enter-frame >> input[name='fav_language'
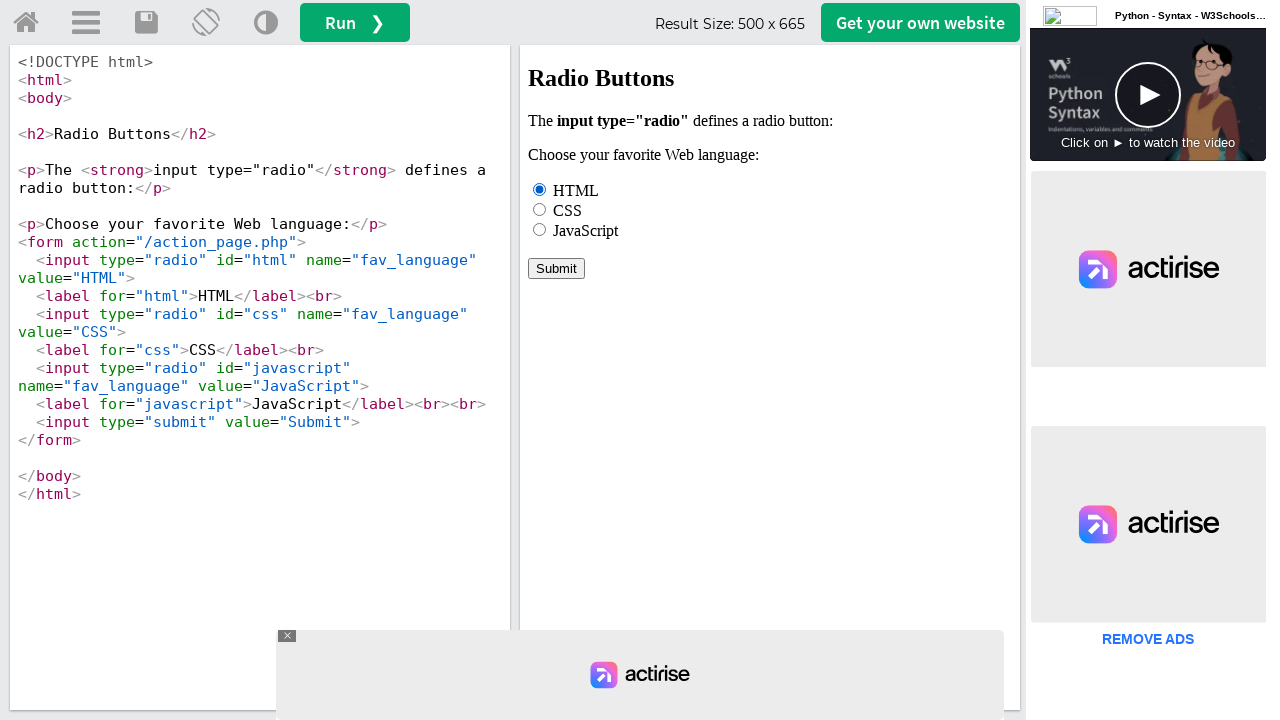

Verified that HTML radio button is selected
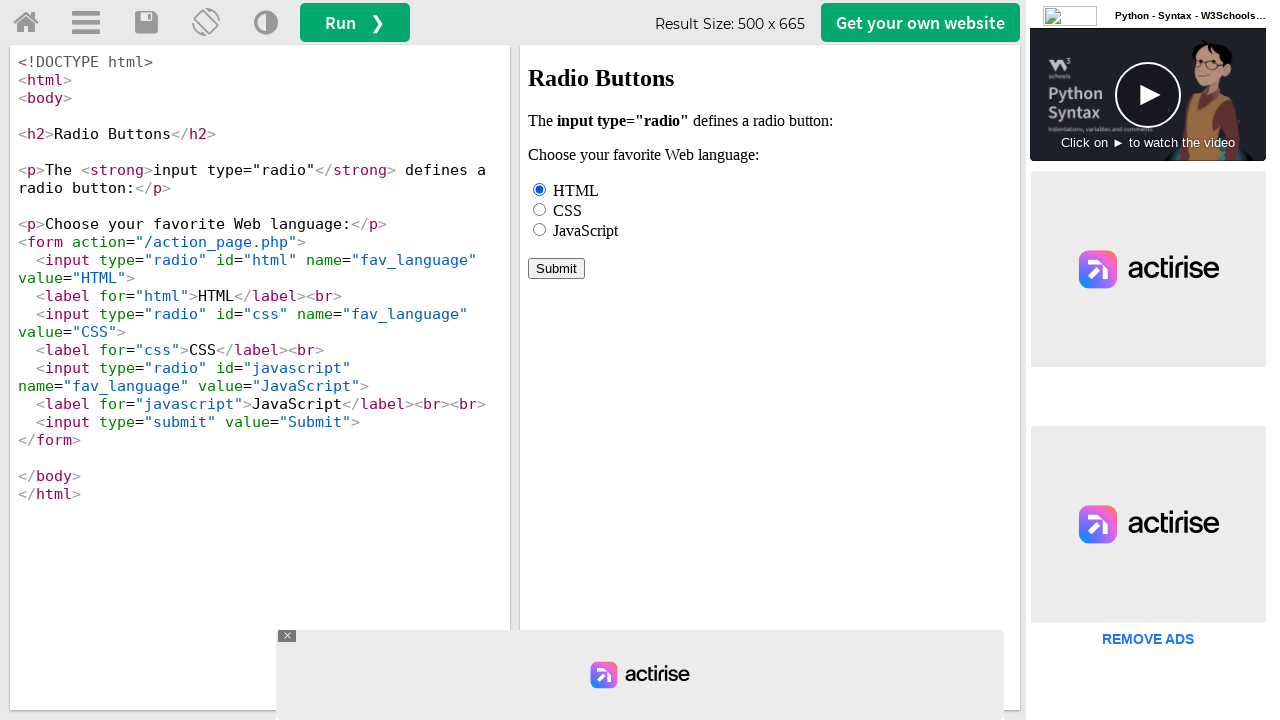

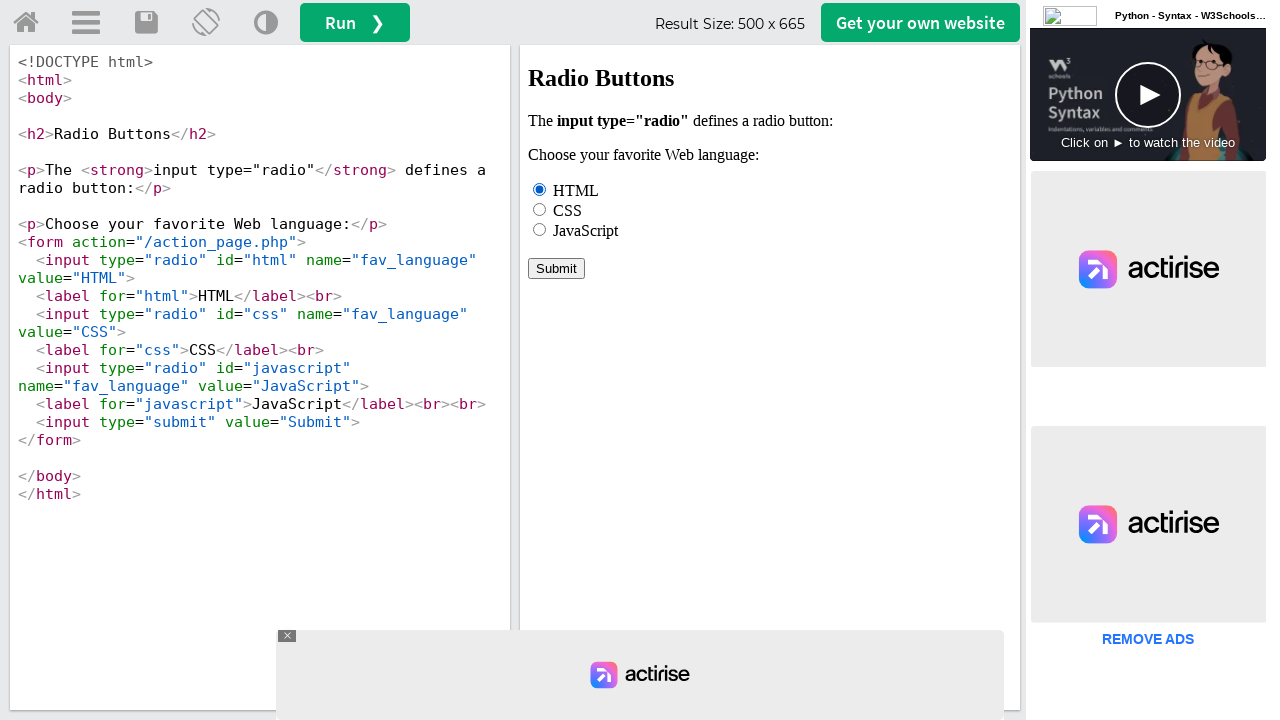